Tests the shopping cart functionality by adding a product to cart, removing it, and verifying the cart becomes empty

Starting URL: https://shopdemo.e-junkie.com/

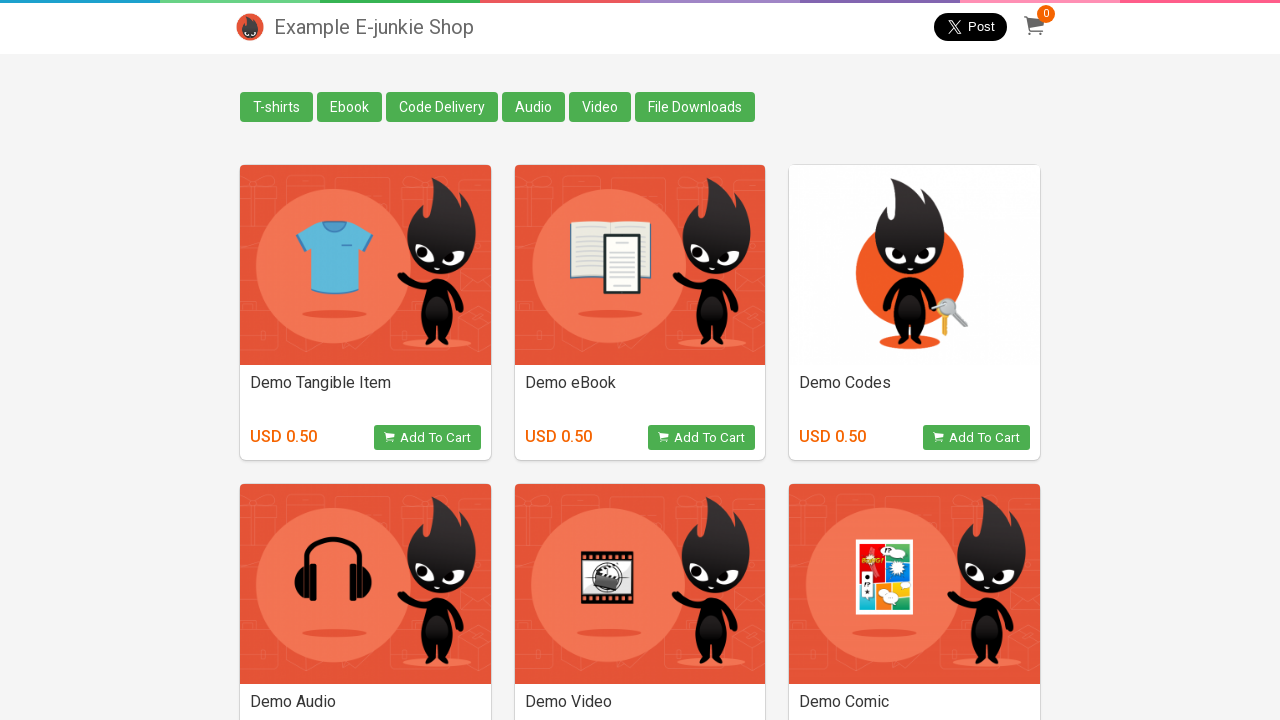

Clicked 'View Product' / 'Add to Cart' button at (427, 438) on button.view_product
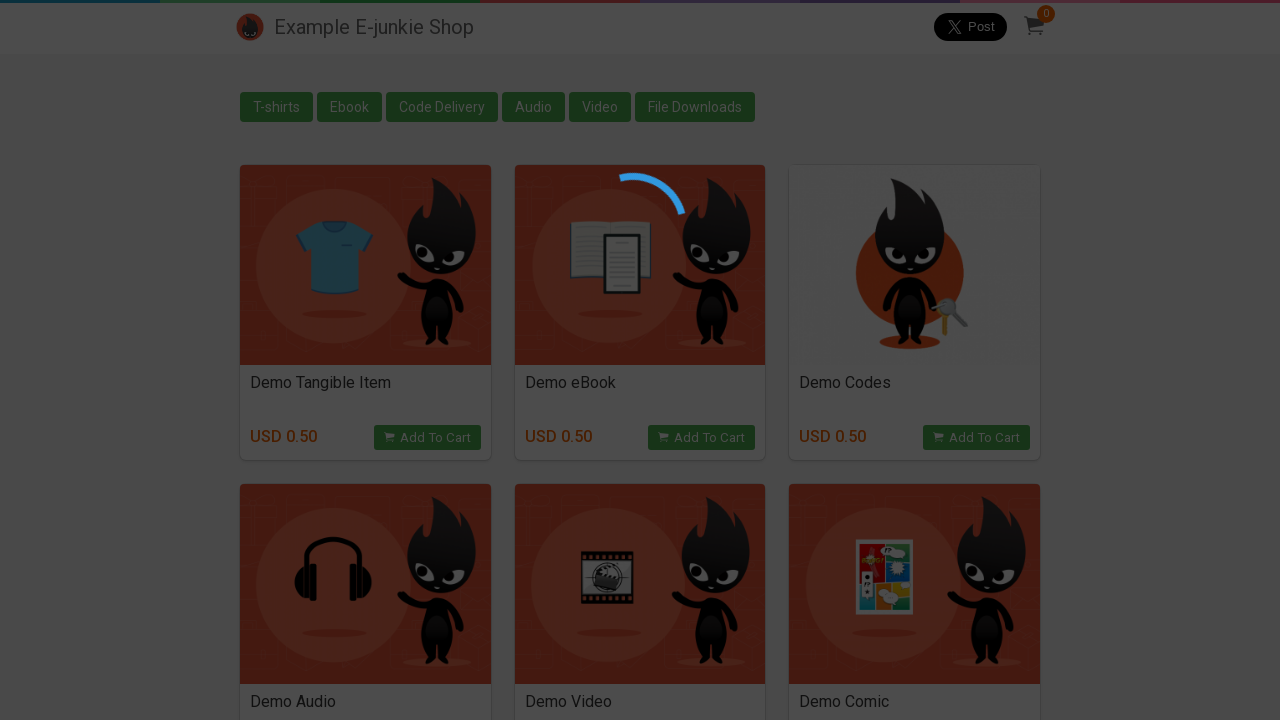

Located cart iframe
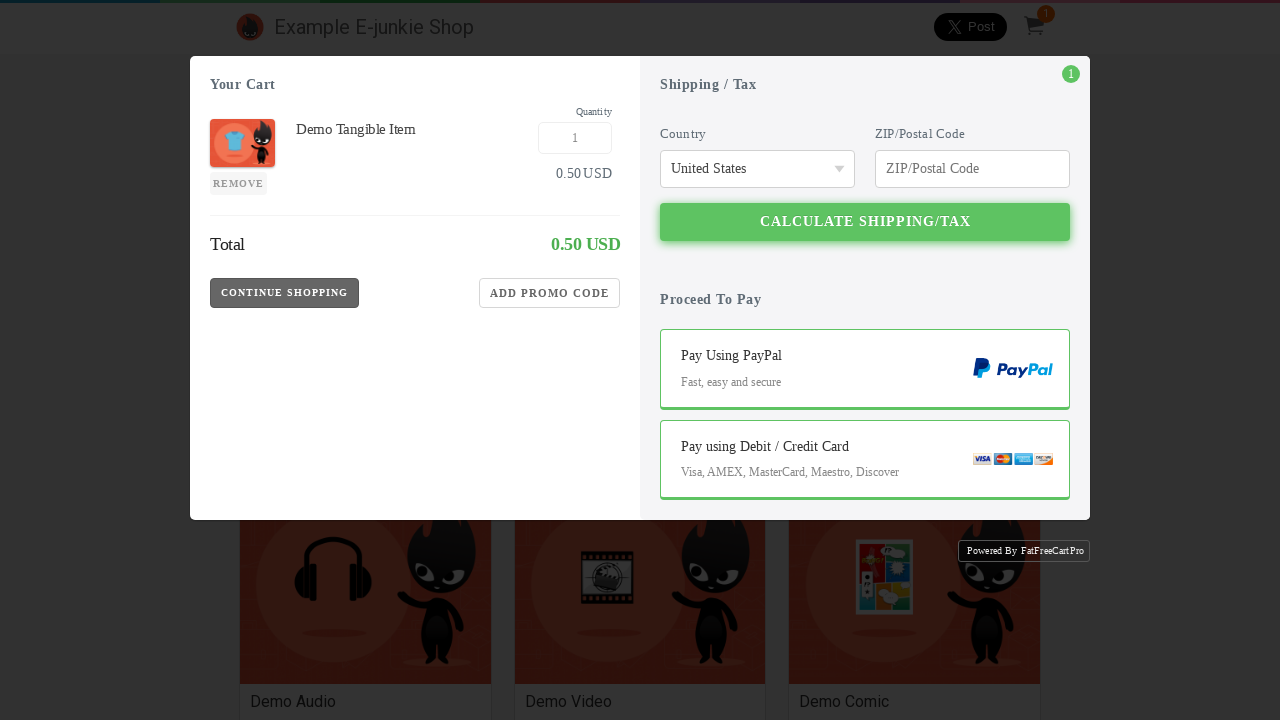

Cart loaded and item count element is visible
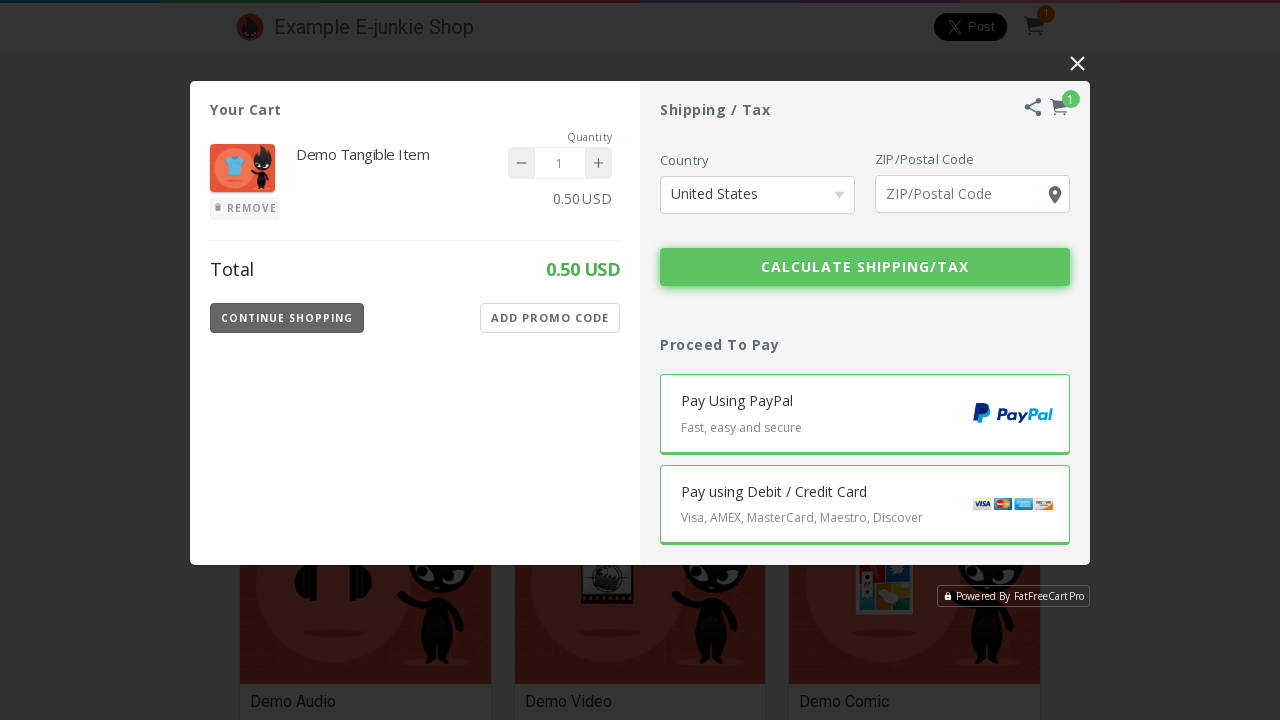

Clicked remove button to remove product from cart at (245, 209) on iframe.EJIframeV3.EJOverlayV3 >> internal:control=enter-frame >> button.Product-
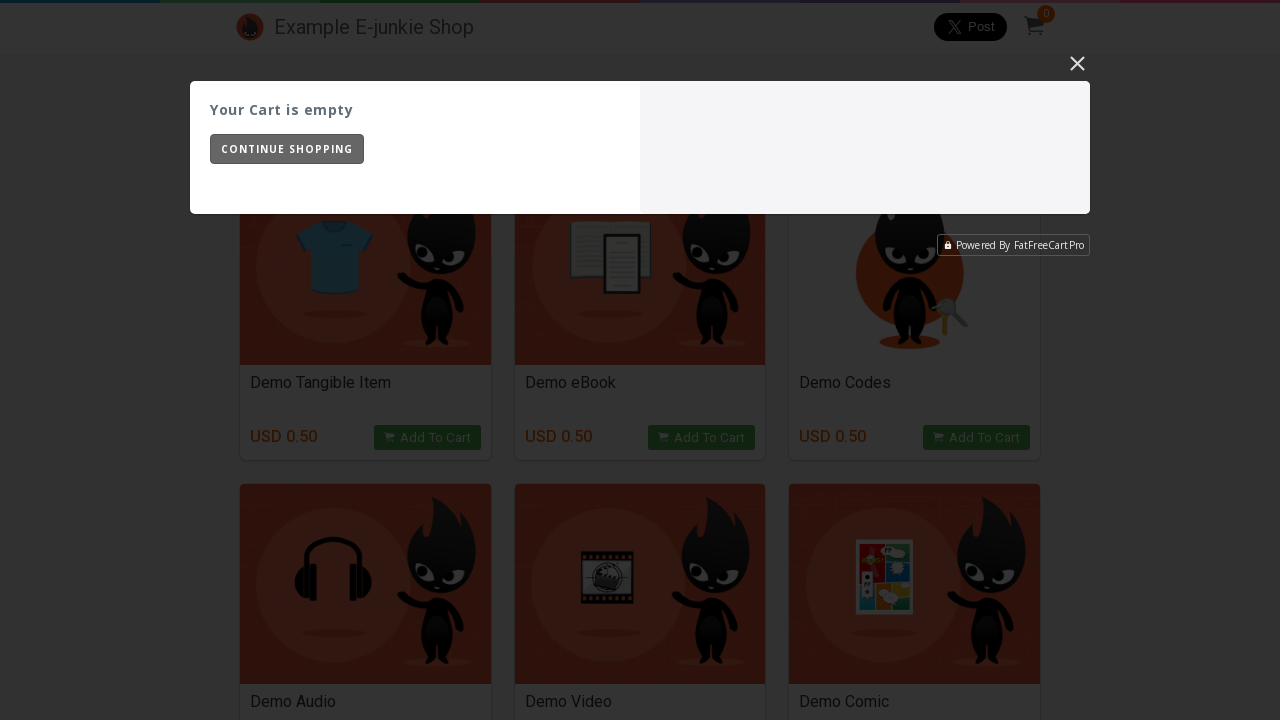

Continue shopping button became available
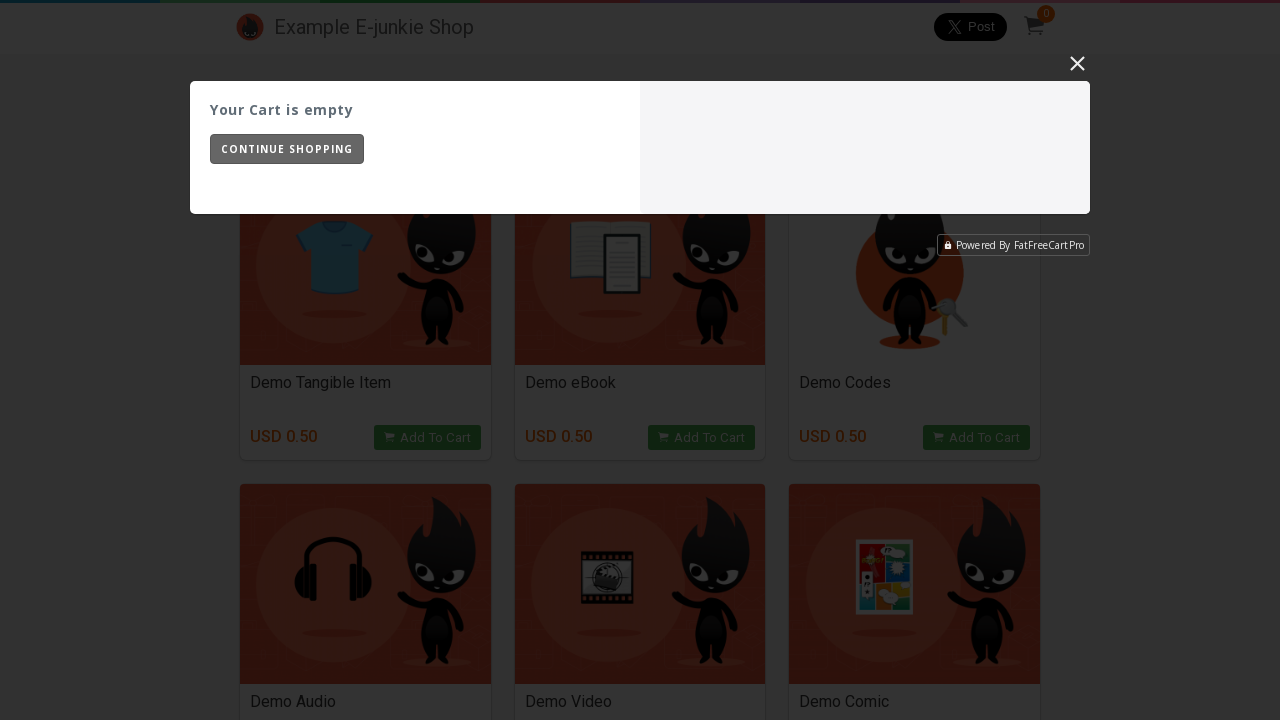

Clicked continue shopping button to close cart at (287, 149) on iframe.EJIframeV3.EJOverlayV3 >> internal:control=enter-frame >> button.Continue
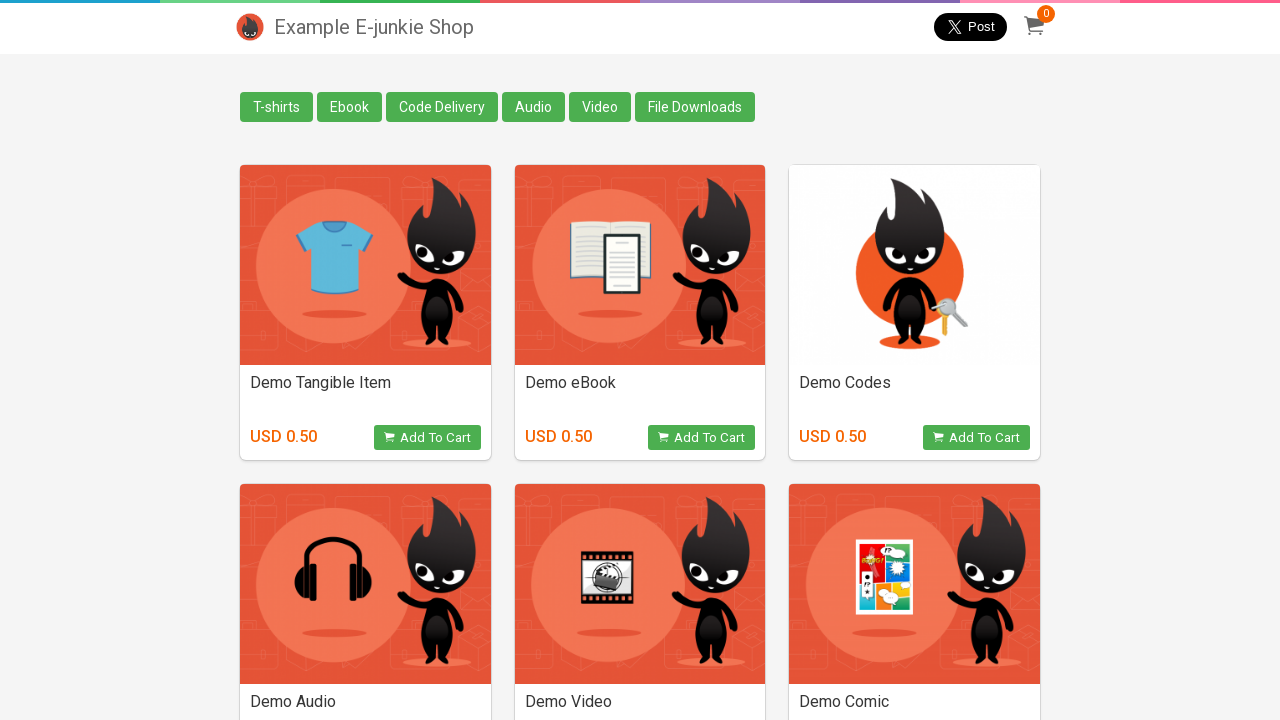

Waited for cart to close
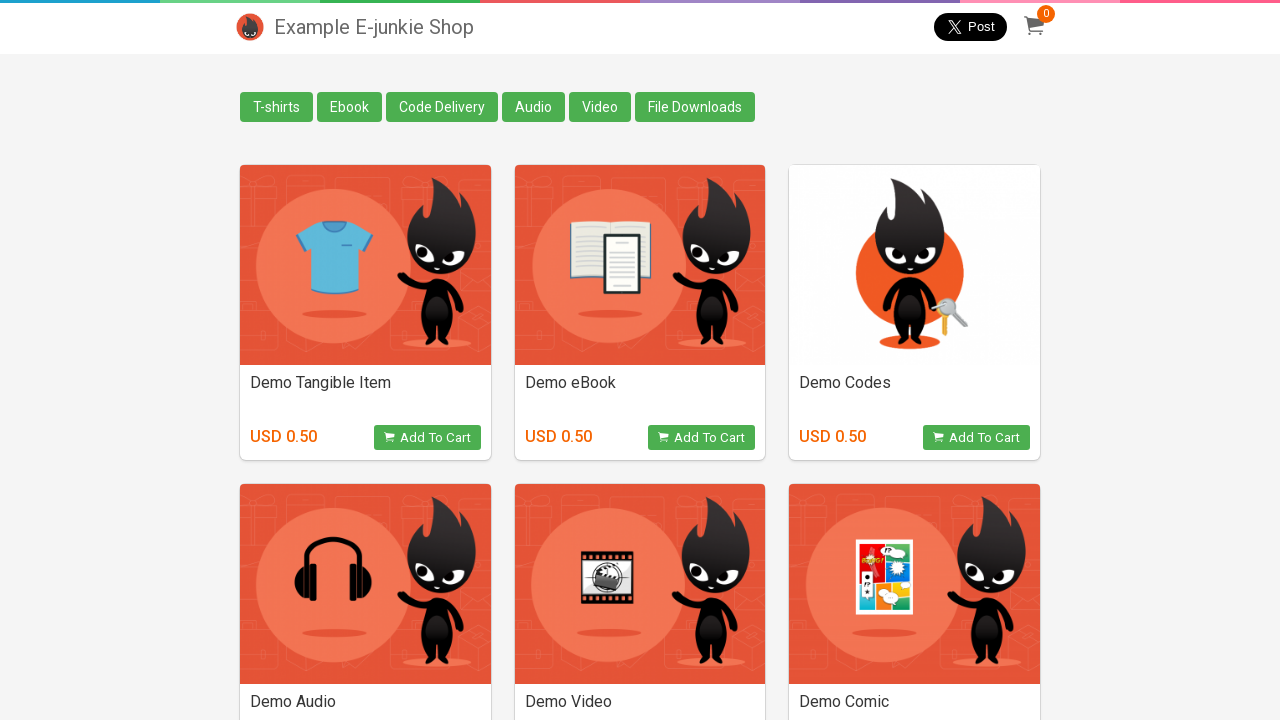

Verified cart item count element is present - cart is empty
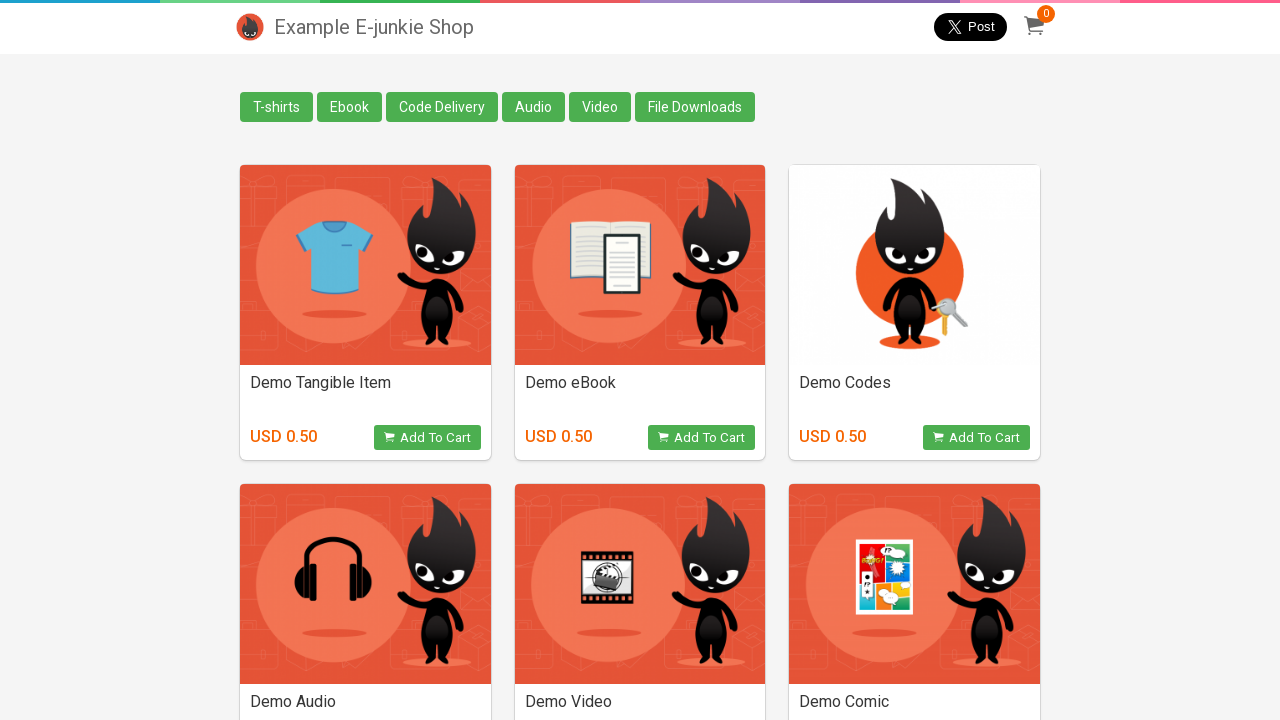

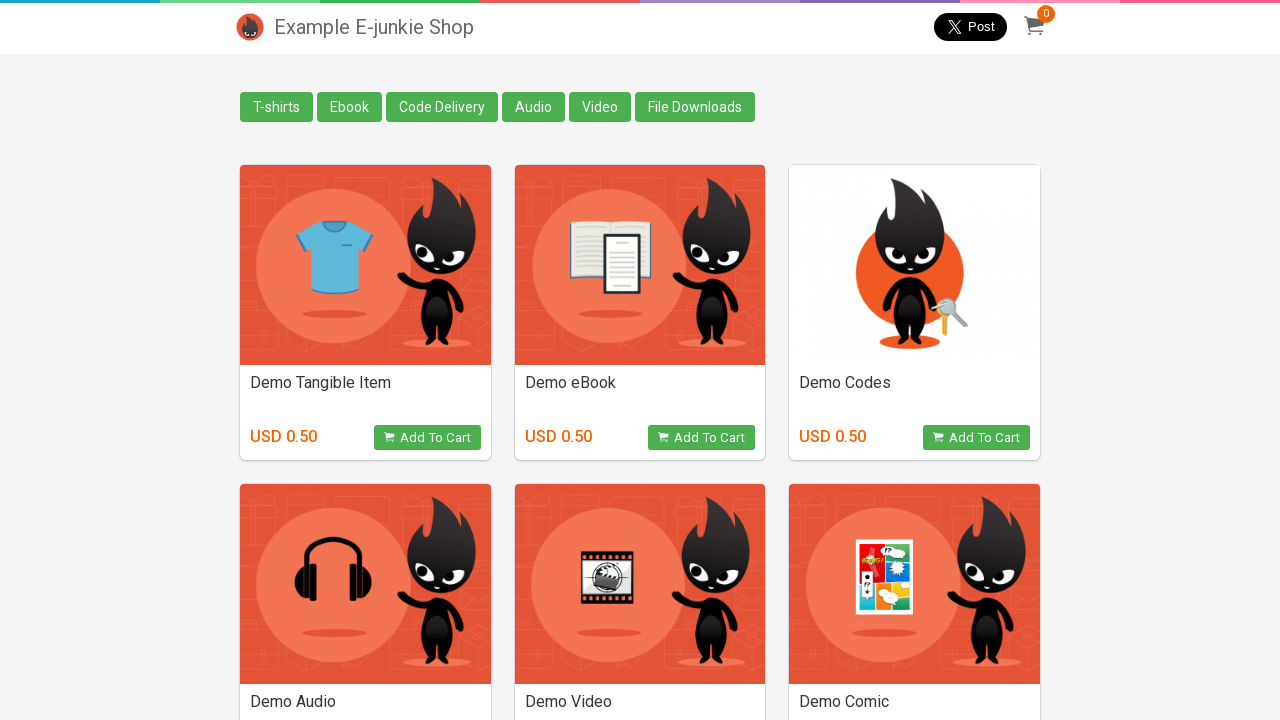